Tests selecting an option from a dropdown menu on w3schools tryit page by selecting "Opel" from a car selection dropdown and verifying the form submission result.

Starting URL: https://www.w3schools.com/tags/tryit.asp?filename=tryhtml_select

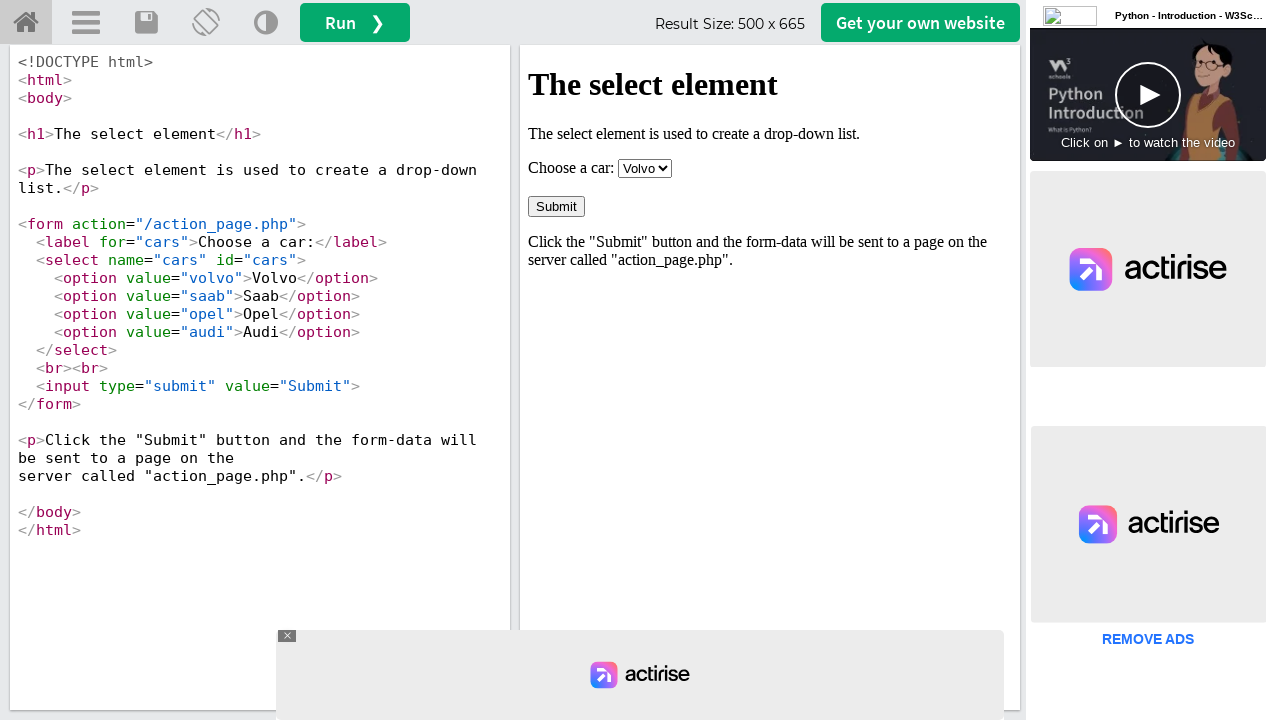

Waited for iframe with id 'iframeResult' to load
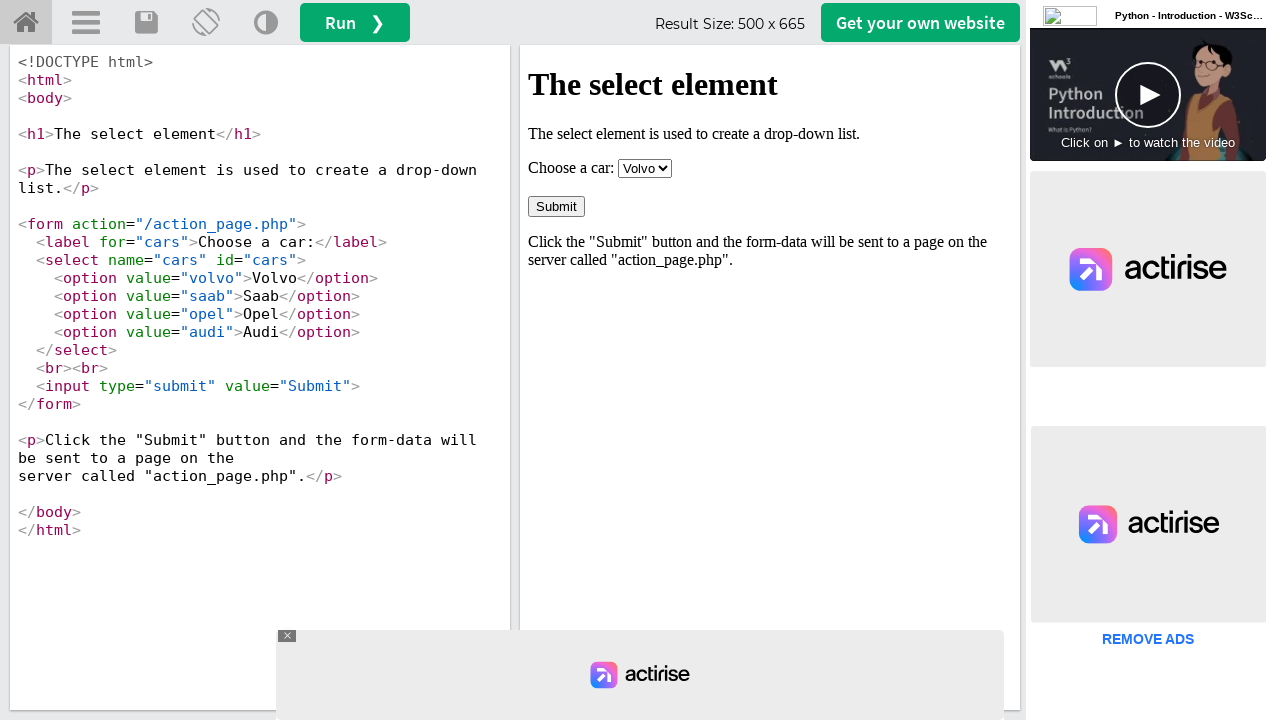

Located the iframe containing the form
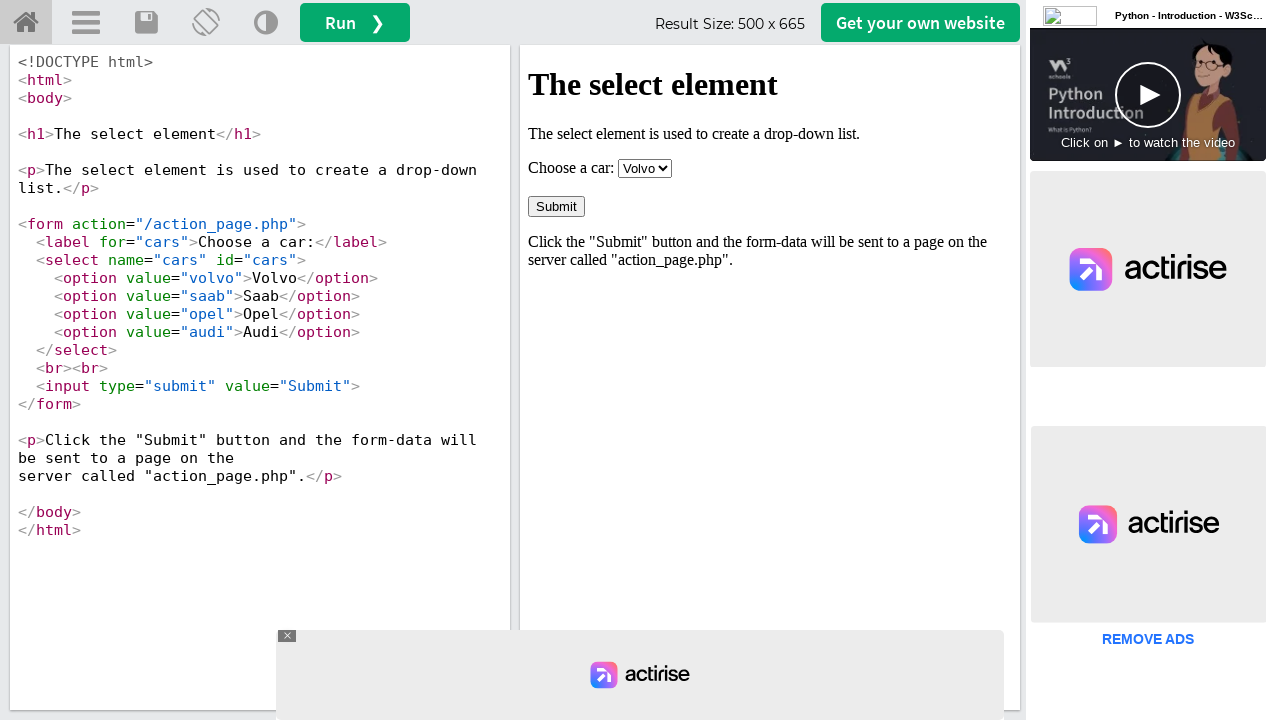

Waited for cars dropdown select element to be present
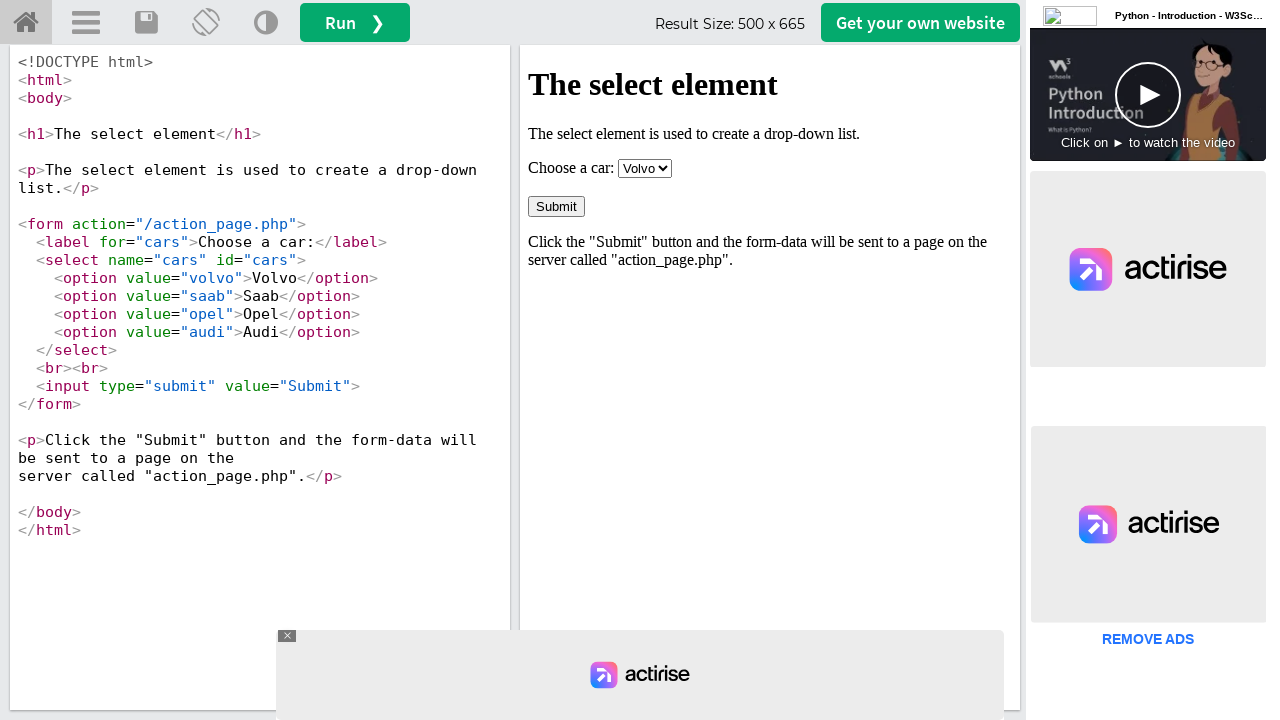

Selected 'Opel' from the cars dropdown menu on #iframeResult >> internal:control=enter-frame >> select[name='cars']
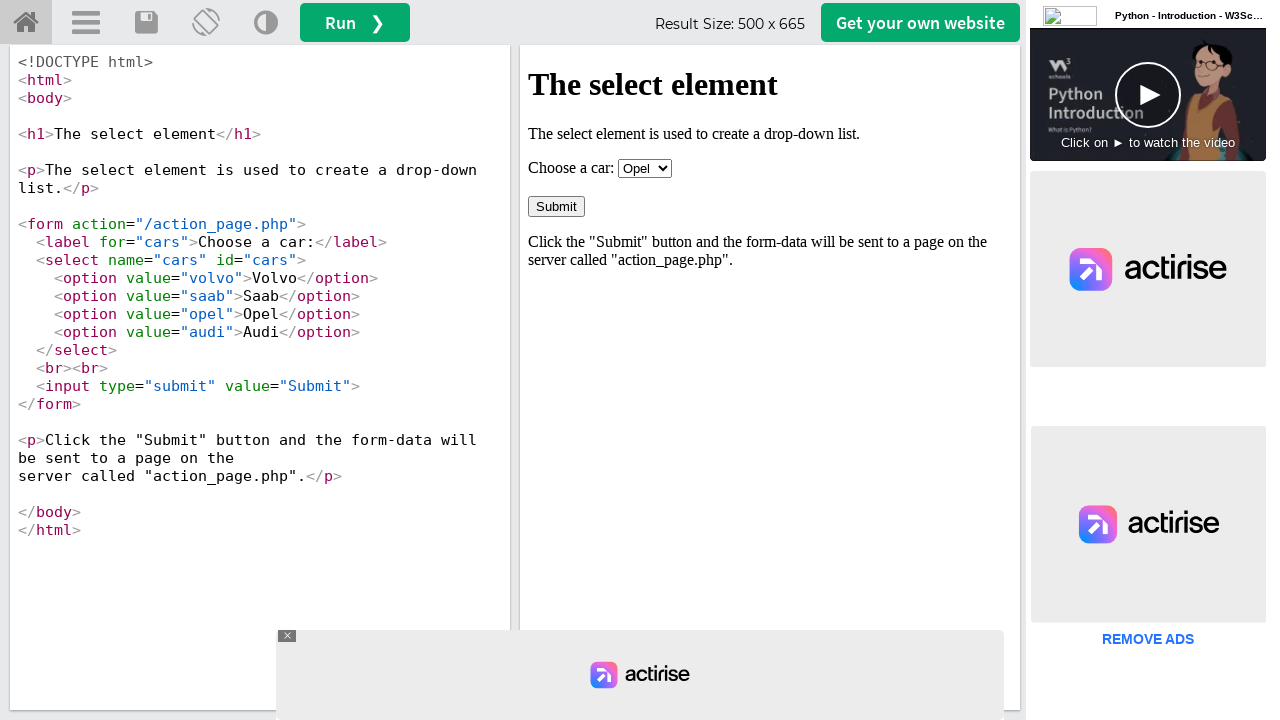

Clicked the submit button to submit the form at (556, 206) on #iframeResult >> internal:control=enter-frame >> input[type='submit']
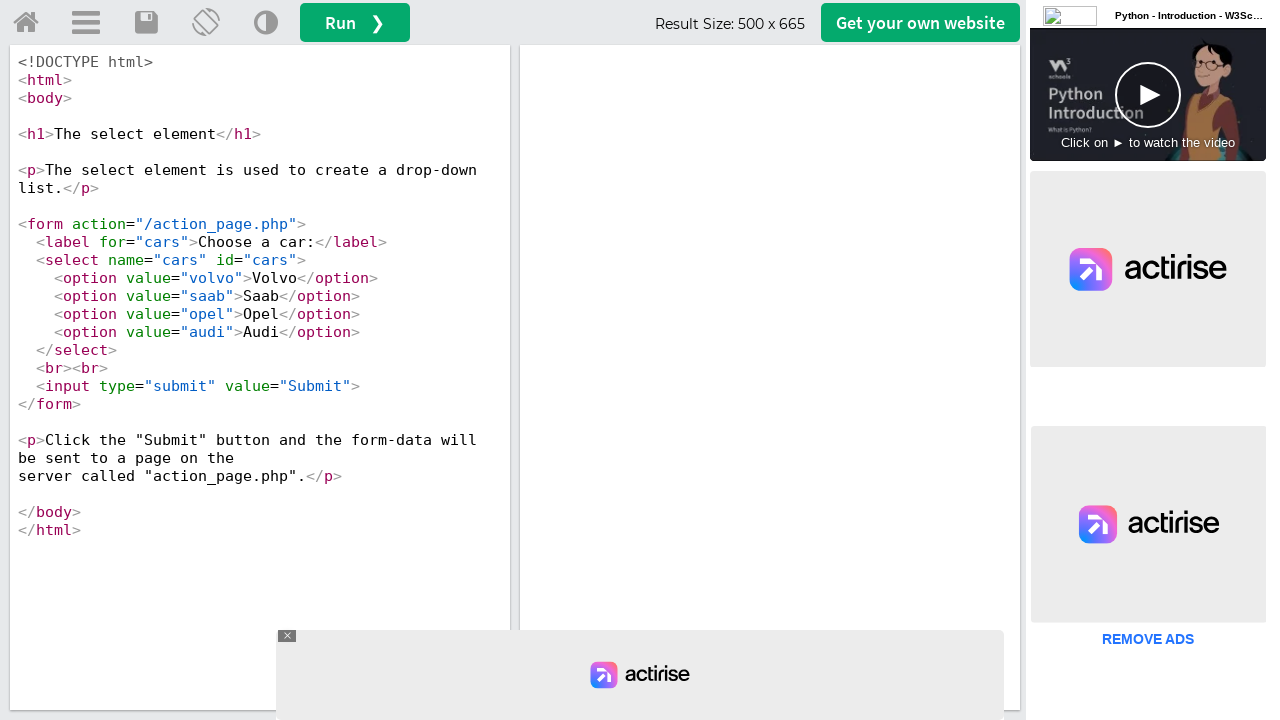

Form submission confirmed with result heading displayed
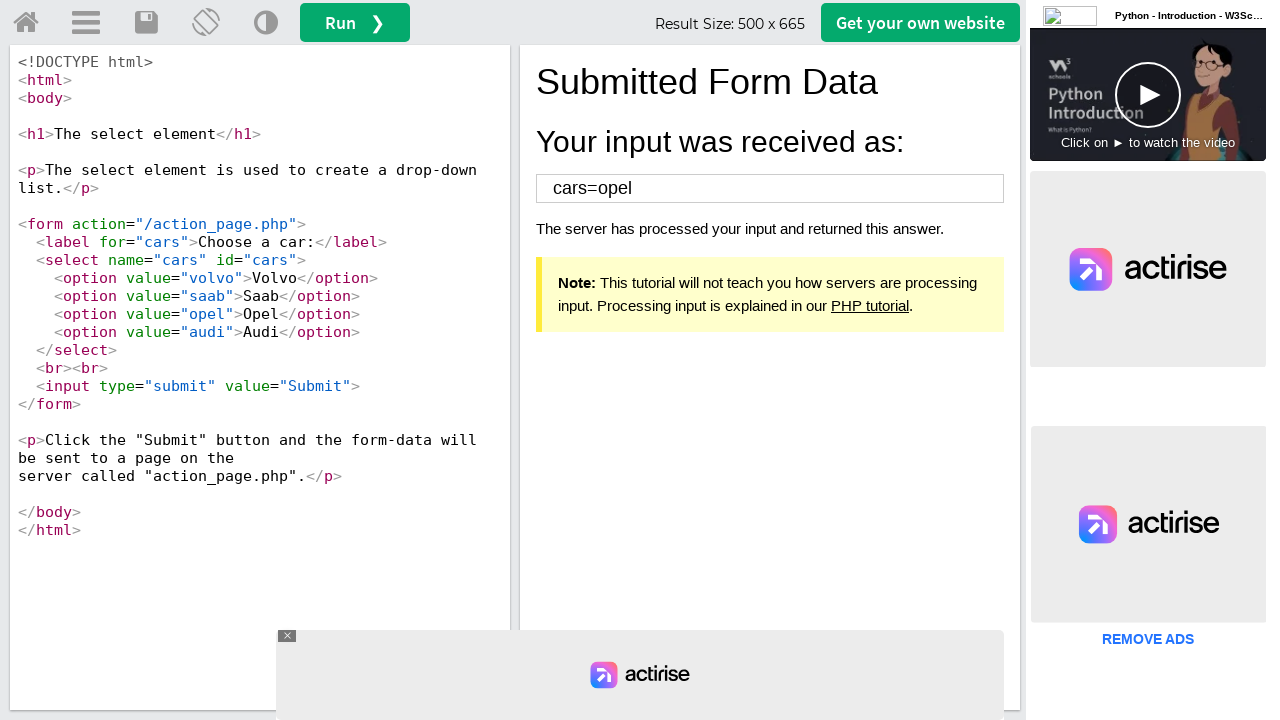

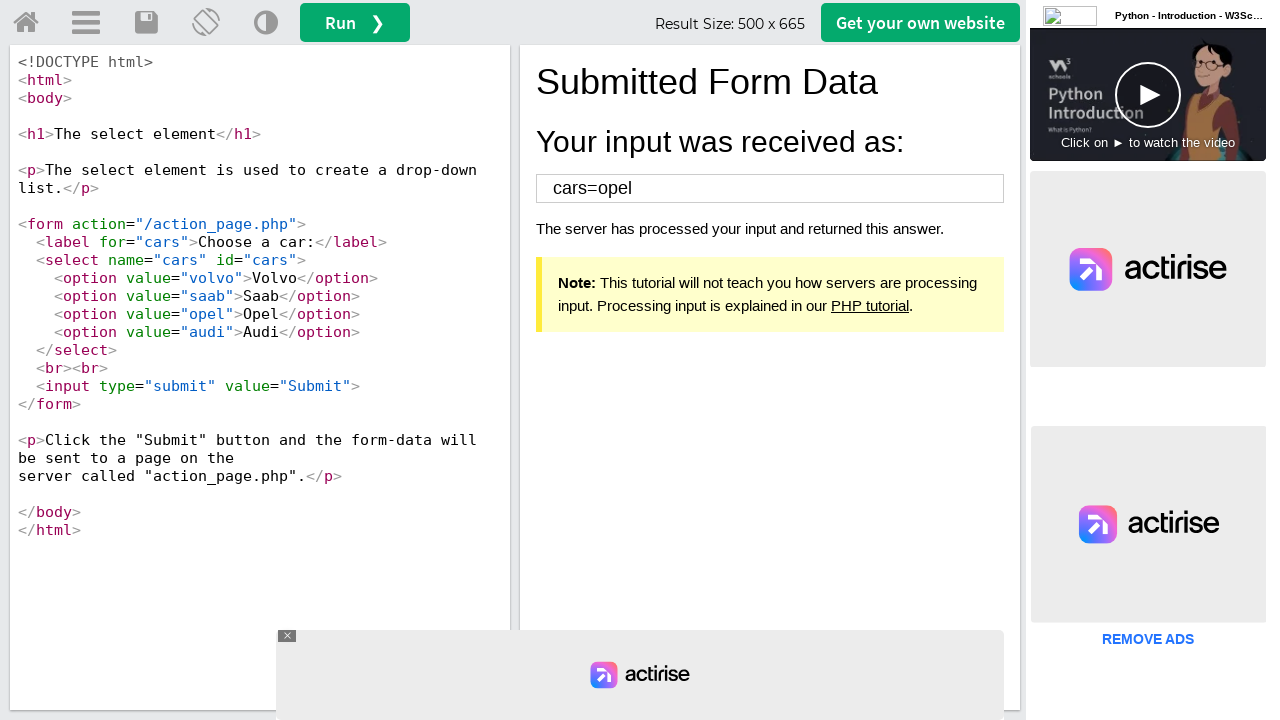